Tests the sortable list functionality on DemoQA by iterating through list items and performing drag-and-drop operations to reorder them

Starting URL: https://demoqa.com/sortable

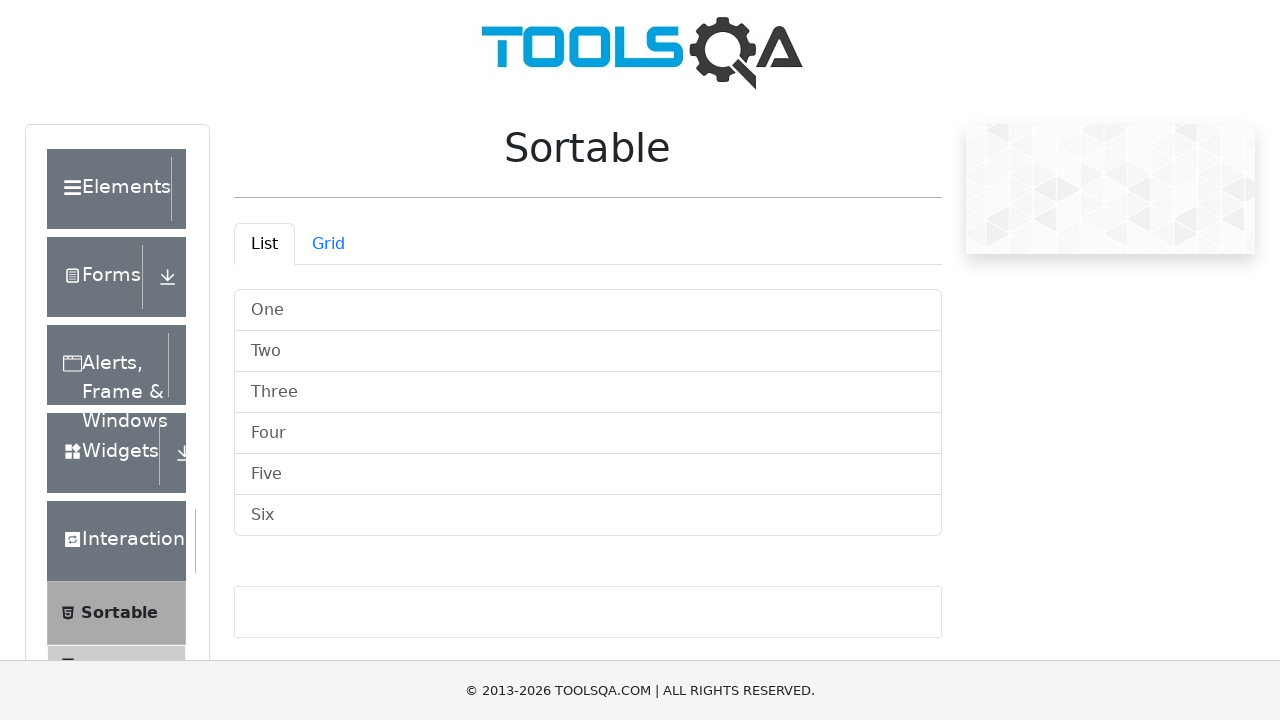

Waited for sortable list items to be visible
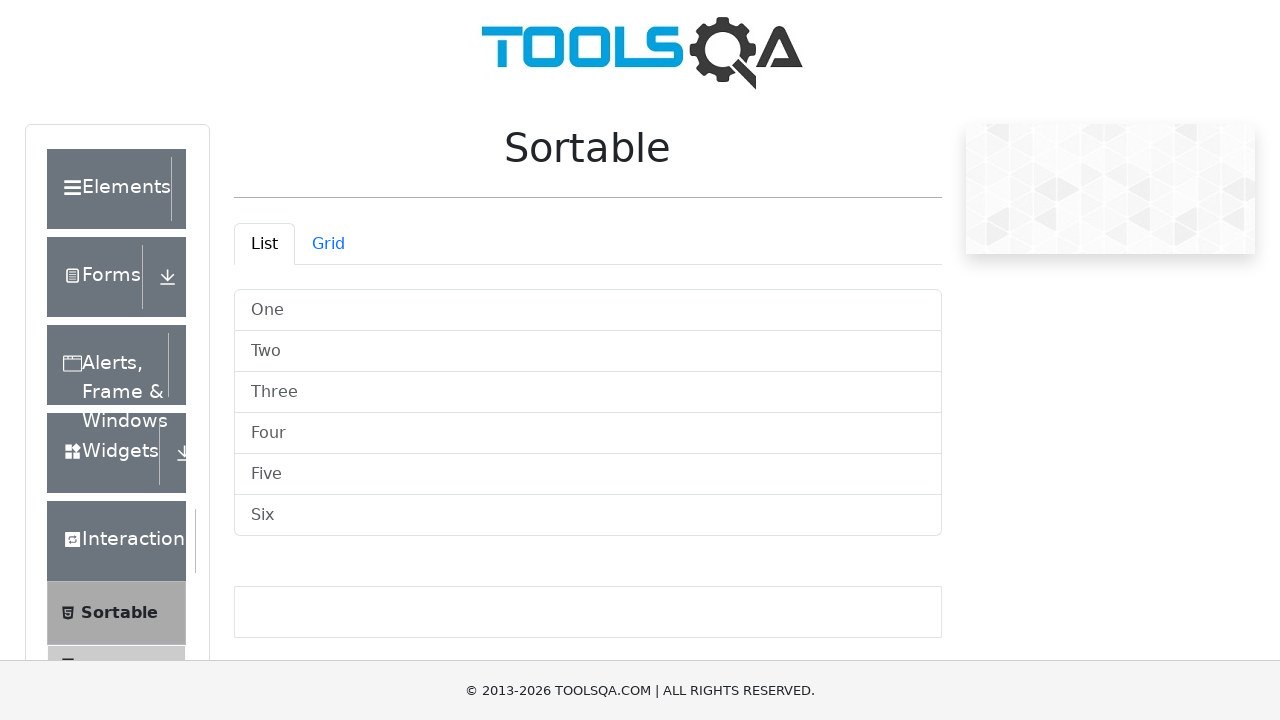

Located all sortable list items
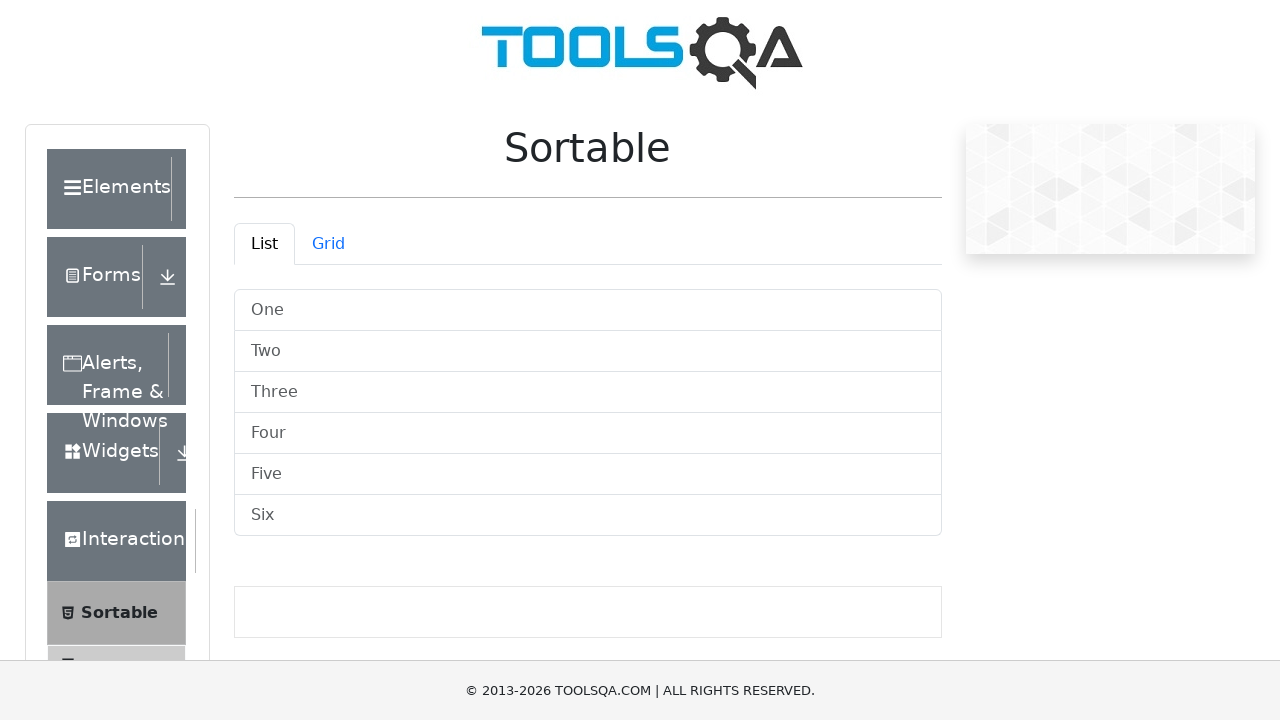

Retrieved count of list items: 6
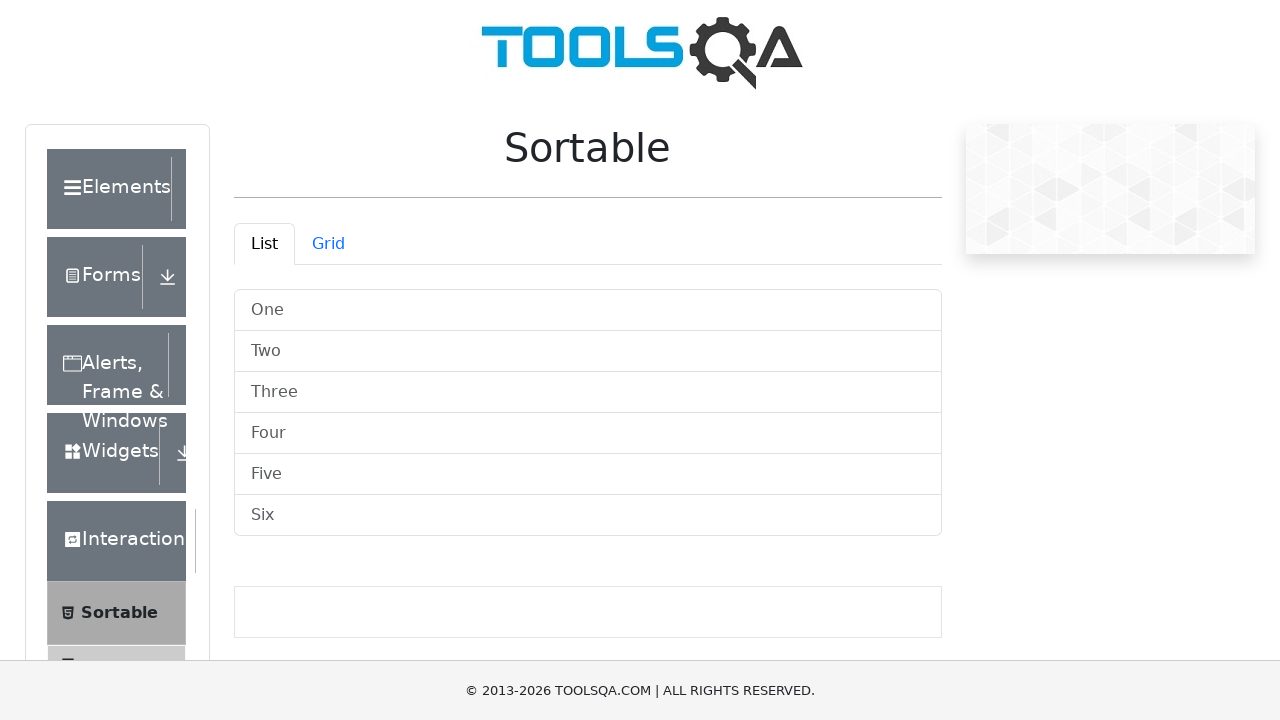

Dragged list item 0 to position 1 at (588, 352)
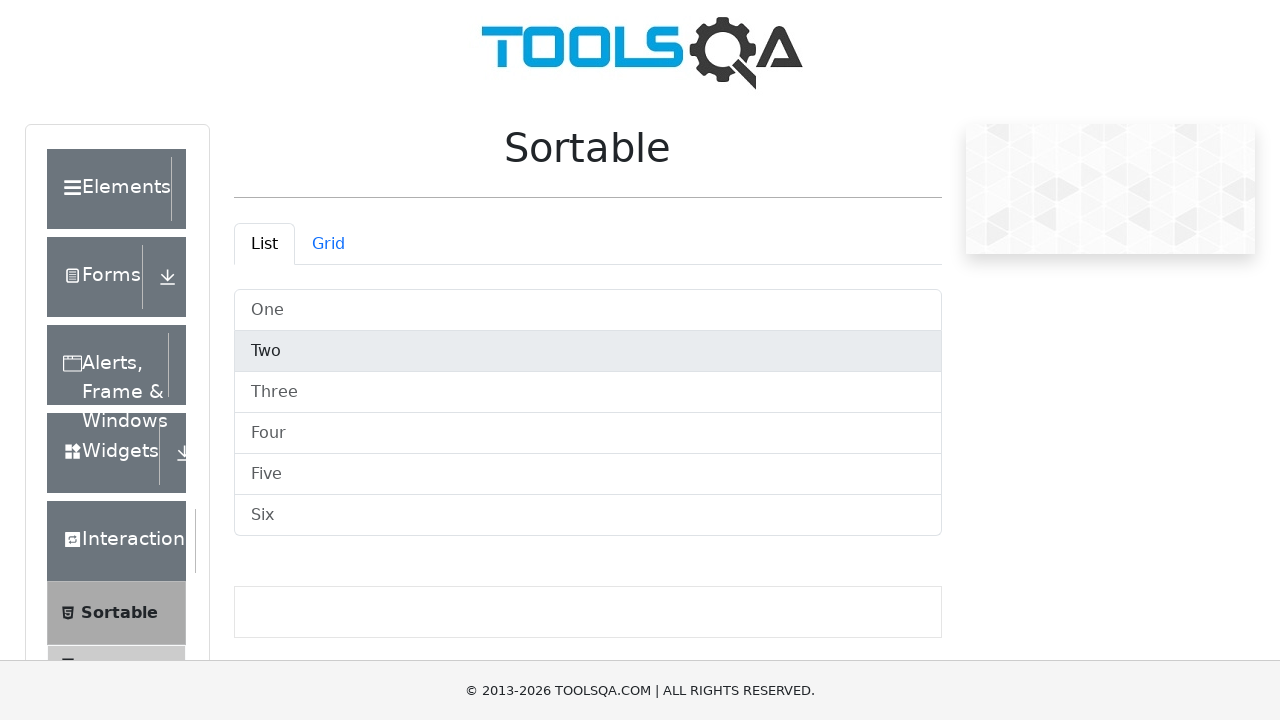

Dragged list item 1 to position 2 at (588, 392)
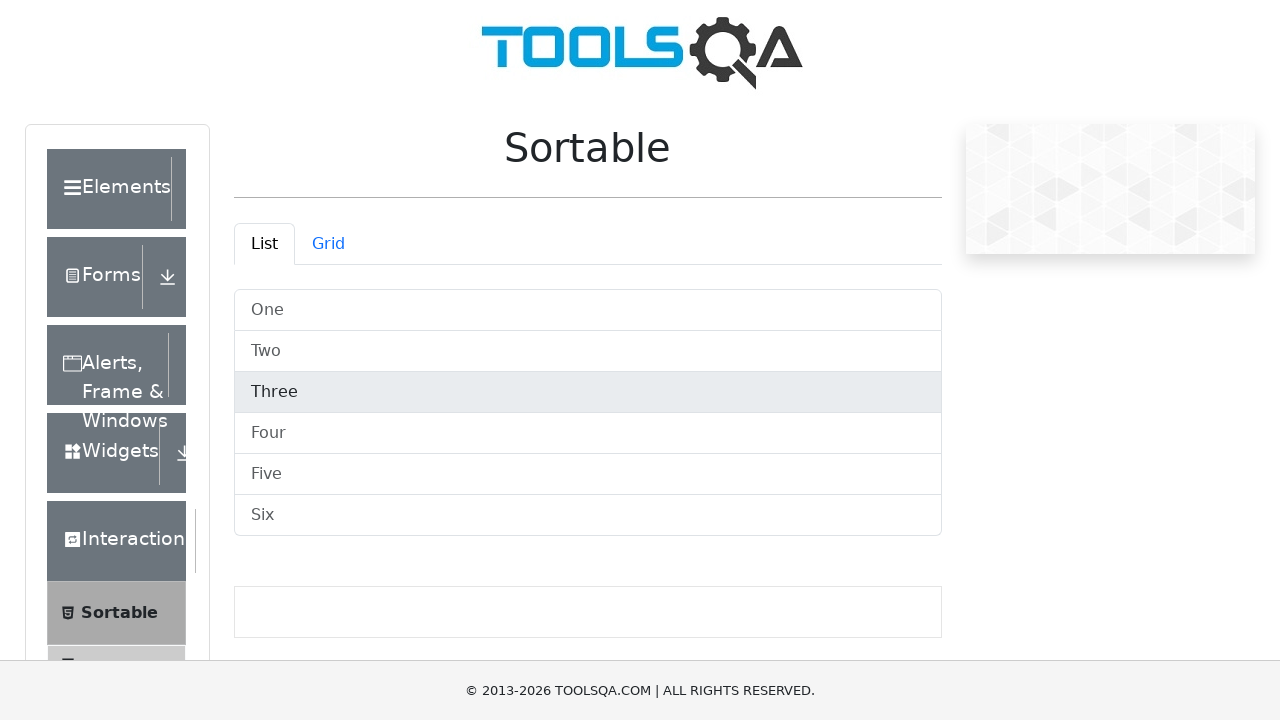

Dragged list item 2 to position 3 at (588, 434)
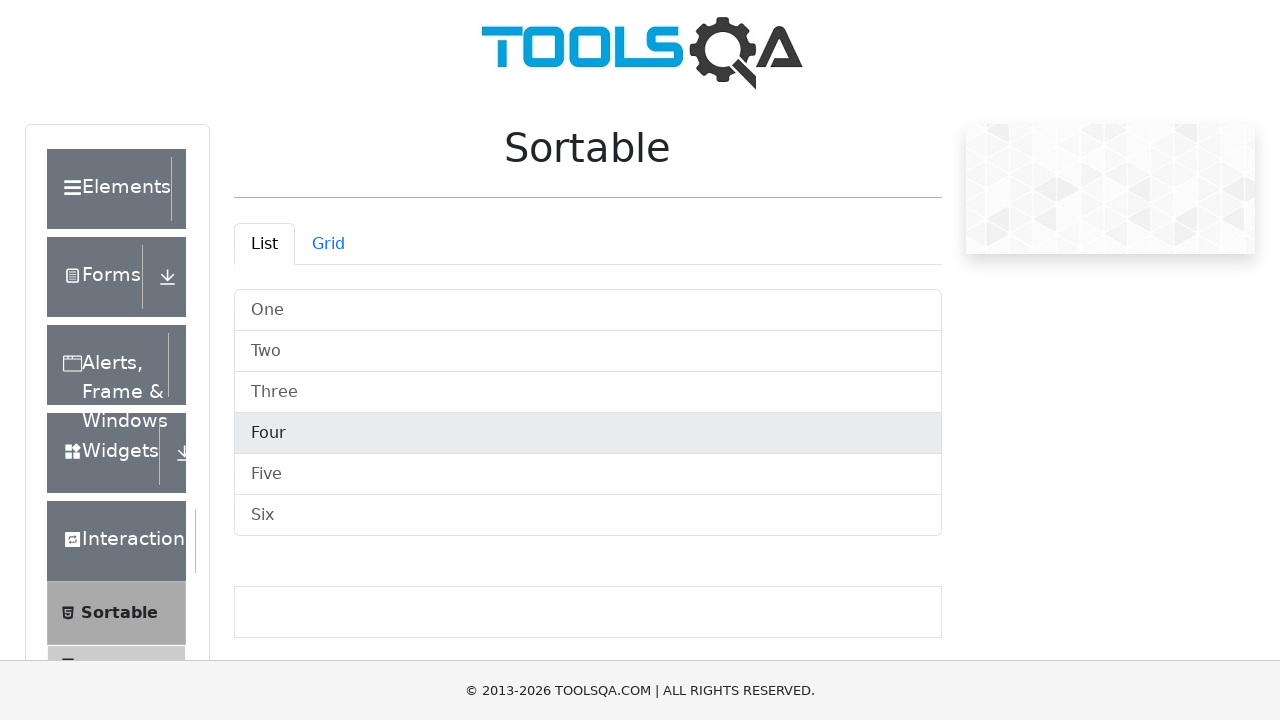

Dragged list item 3 to position 4 at (588, 474)
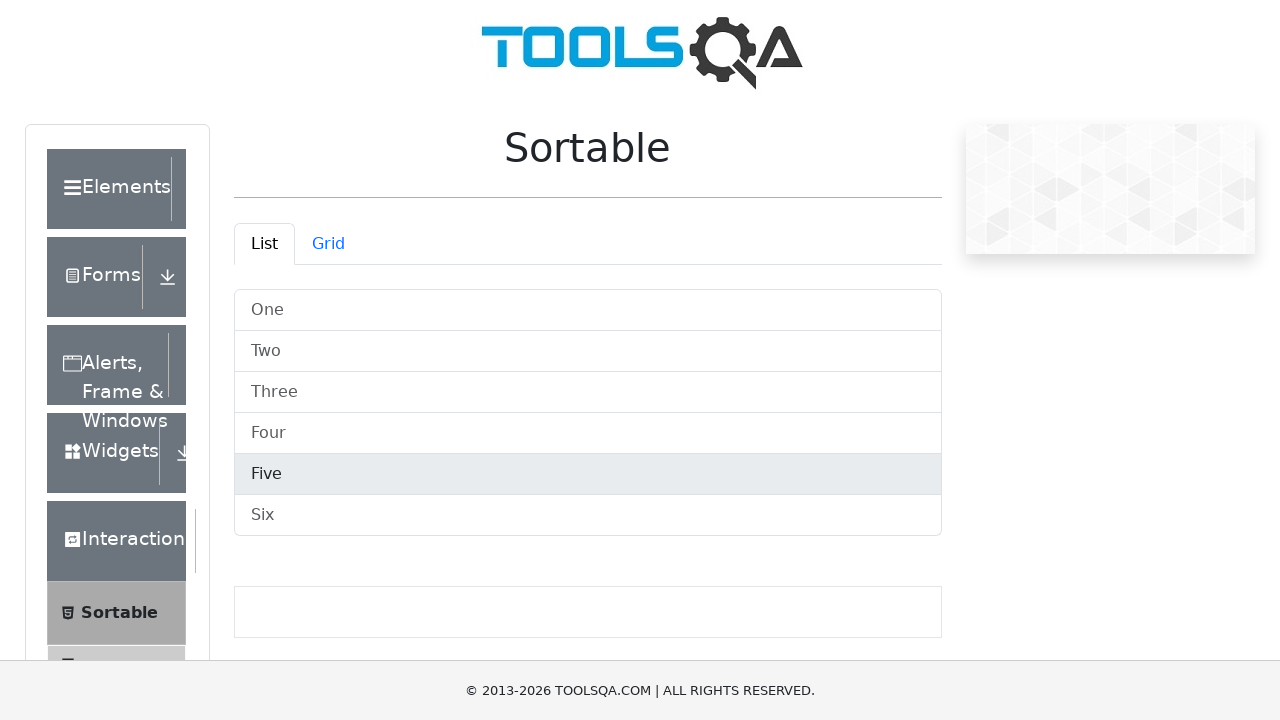

Dragged list item 4 to position 5 at (588, 516)
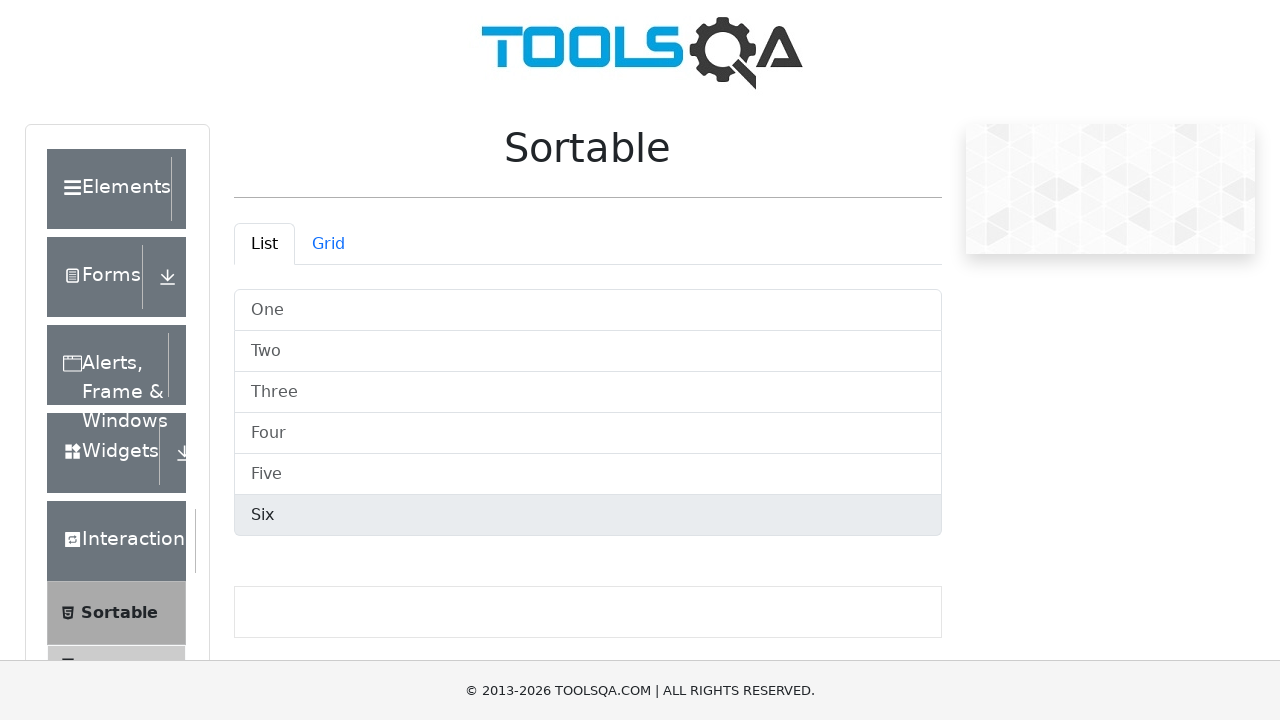

Waited 1 second to observe drag-and-drop results
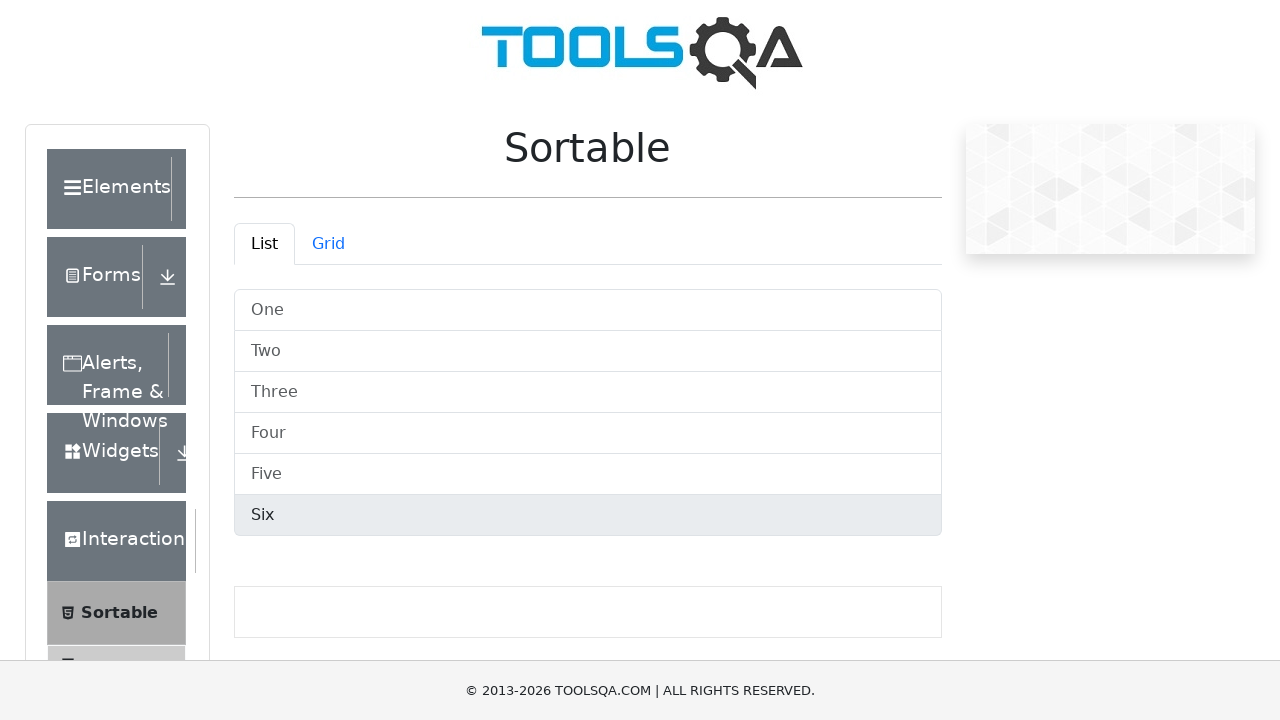

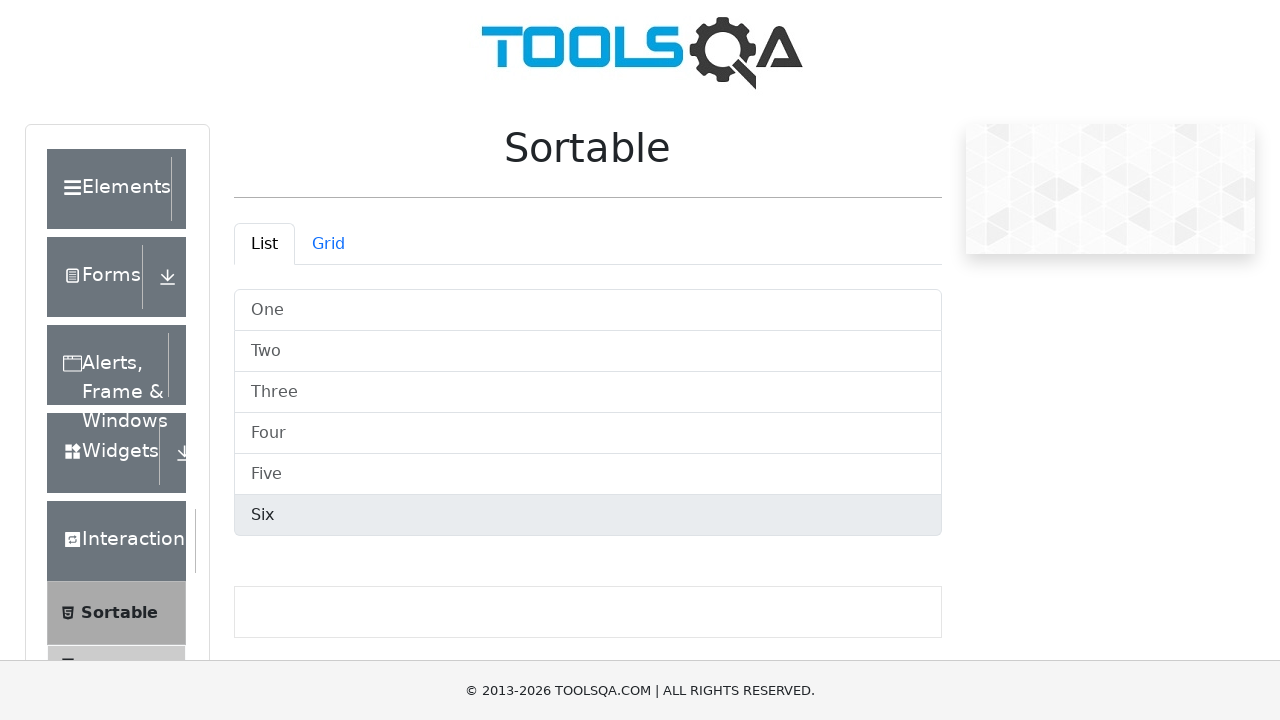